Tests that clicking the Email column header sorts the email addresses in ascending alphabetical order.

Starting URL: http://the-internet.herokuapp.com/tables

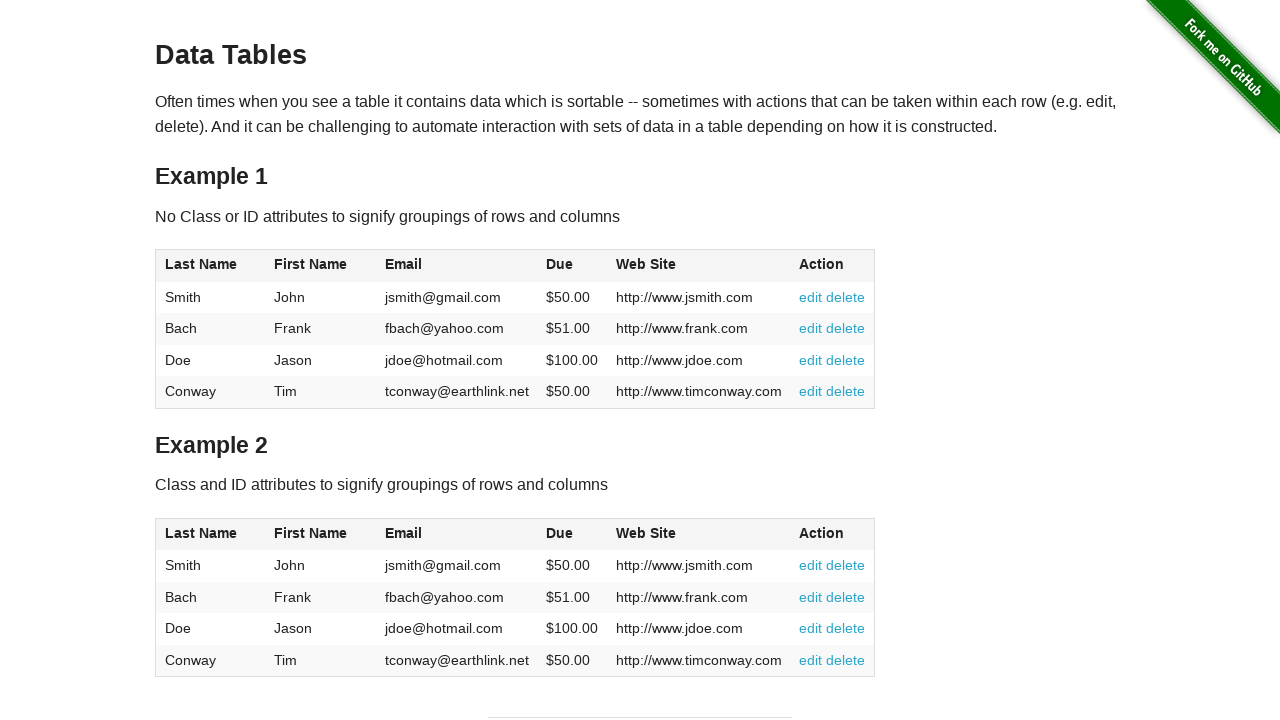

Clicked Email column header to sort in ascending order at (457, 266) on #table1 thead tr th:nth-of-type(3)
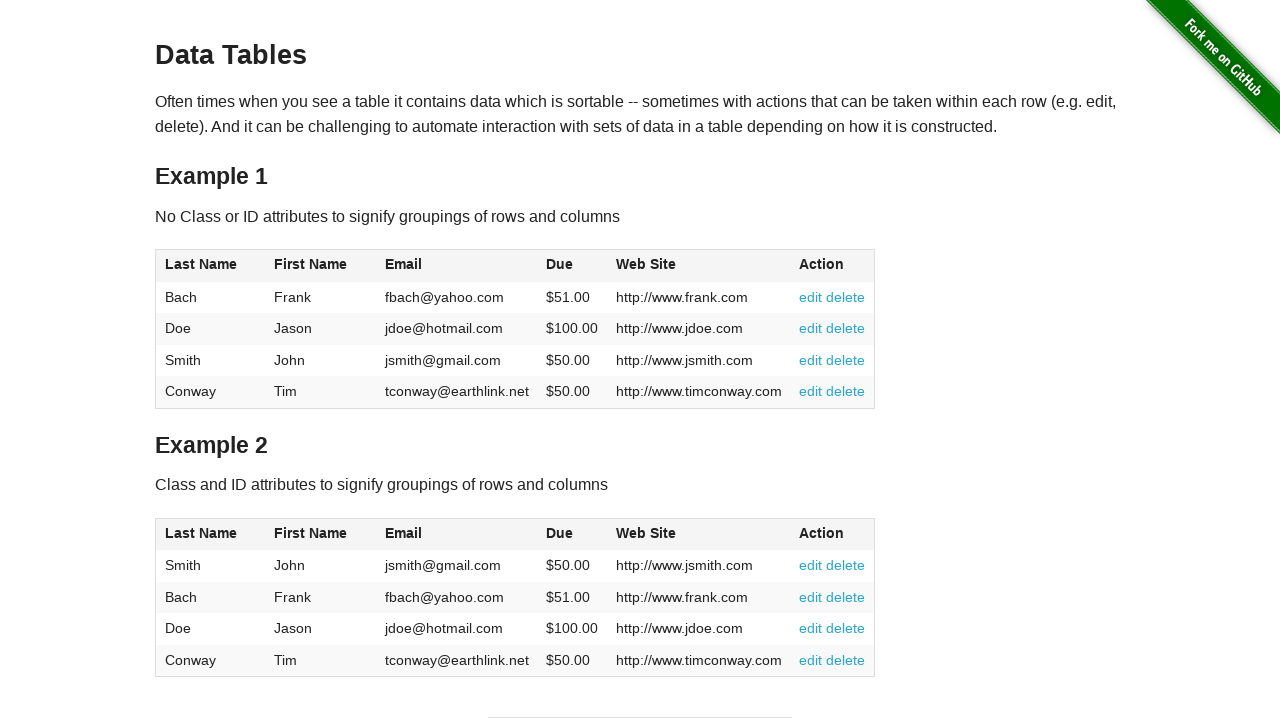

Table sorted by email addresses in ascending alphabetical order
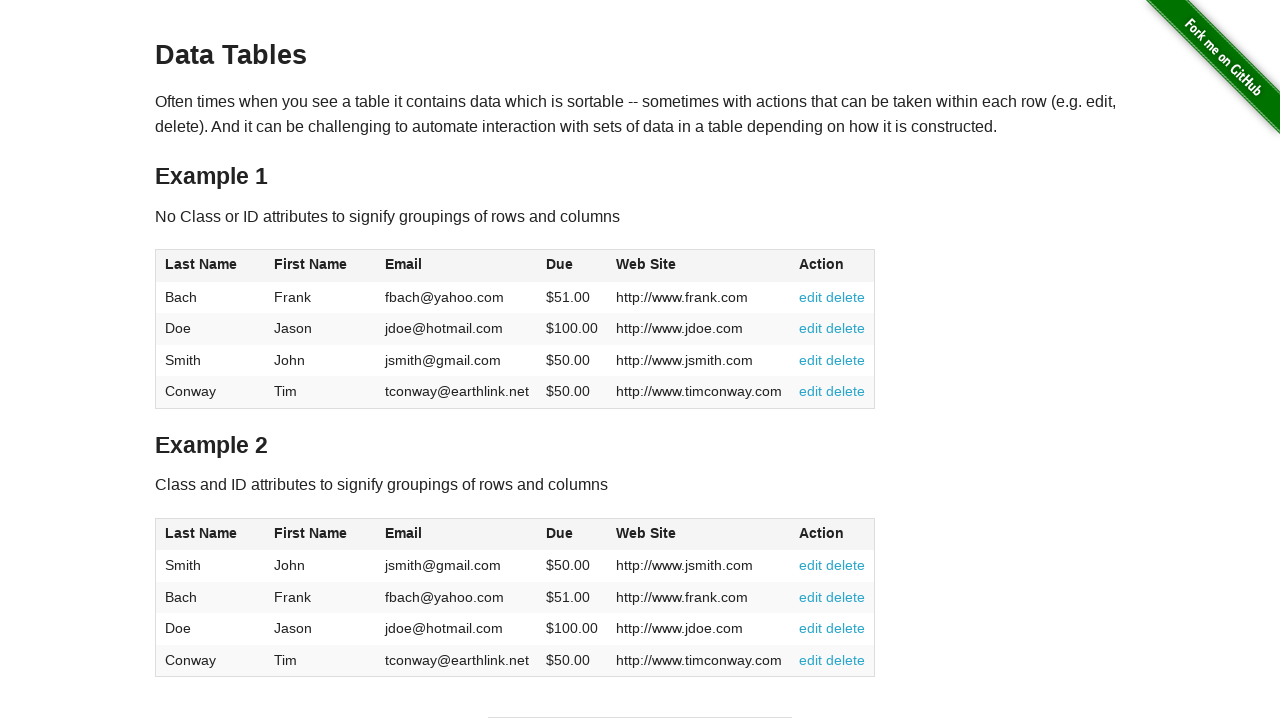

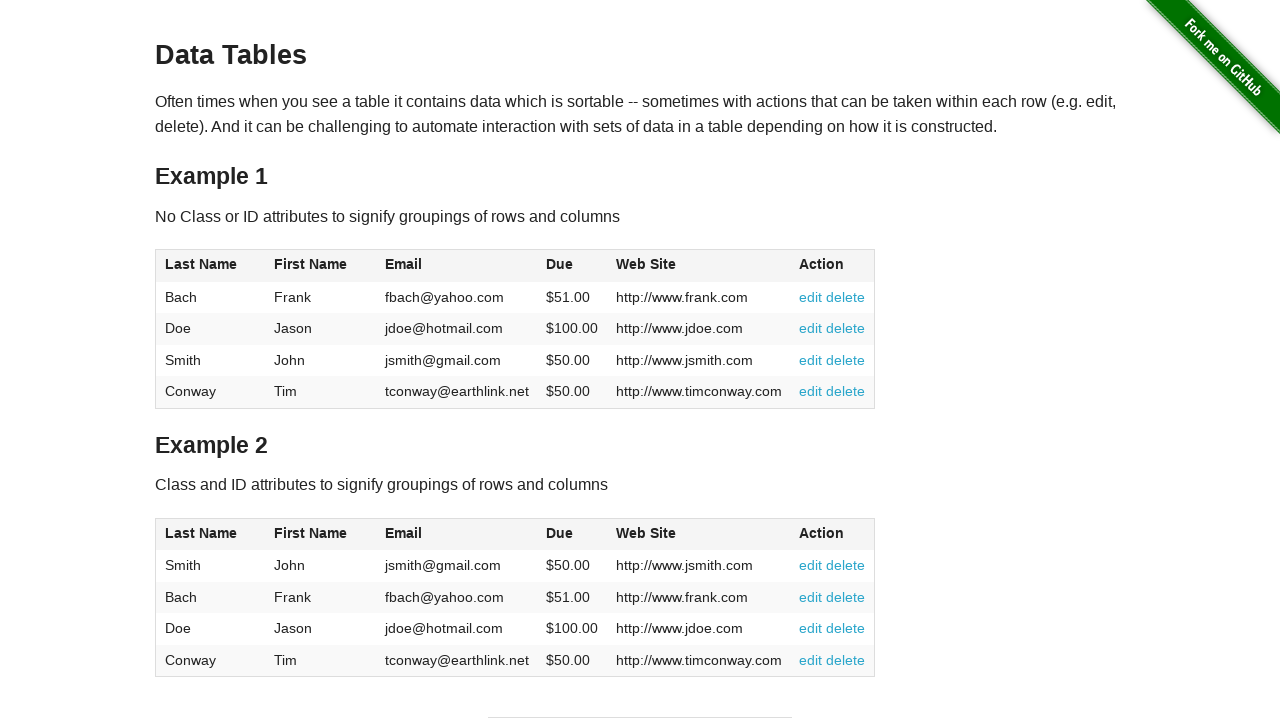